Tests the search functionality on a grocery shopping practice site by entering a search term and verifying that search results are returned

Starting URL: https://rahulshettyacademy.com/seleniumPractise/#/

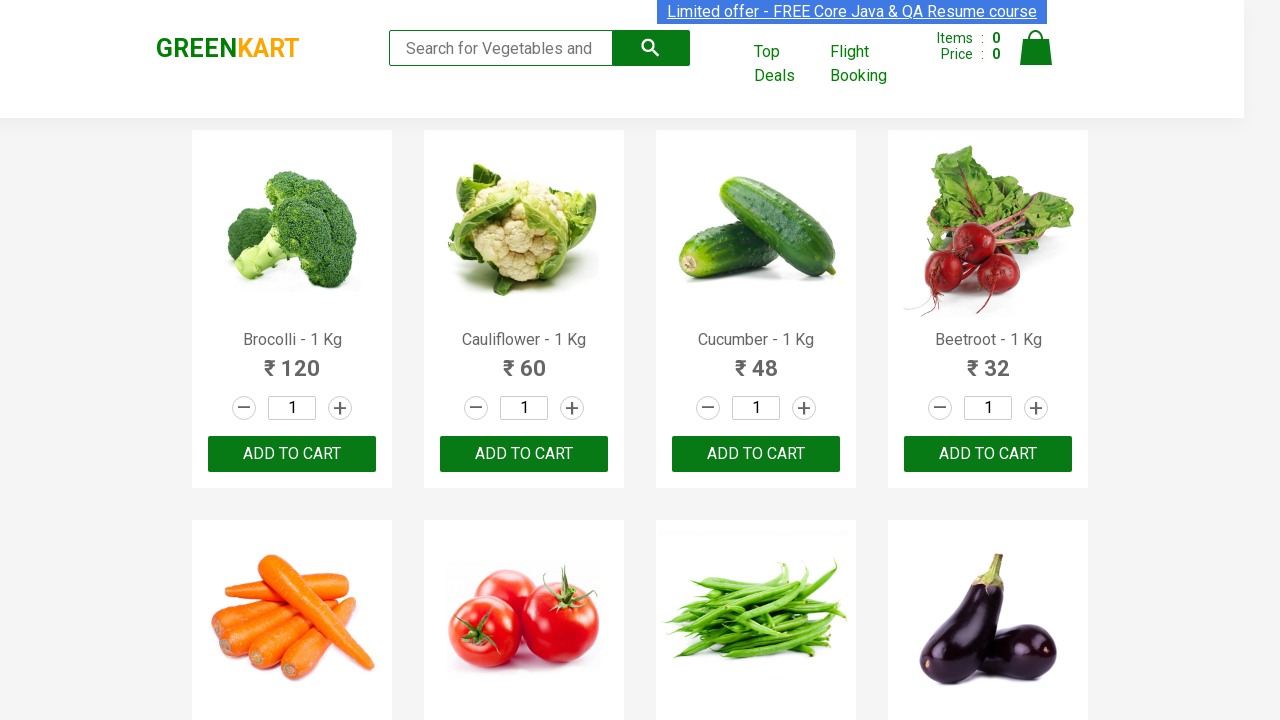

Filled search box with 'ber' on .search-keyword
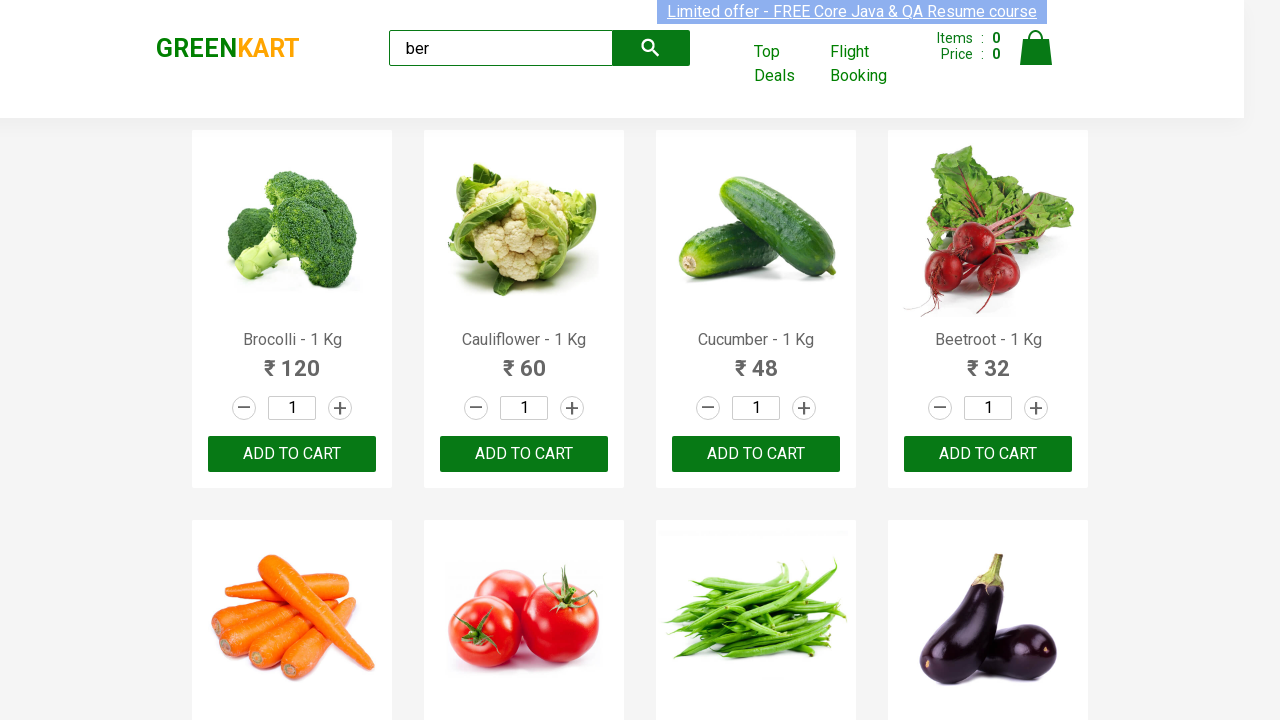

Waited 2 seconds for search results to load
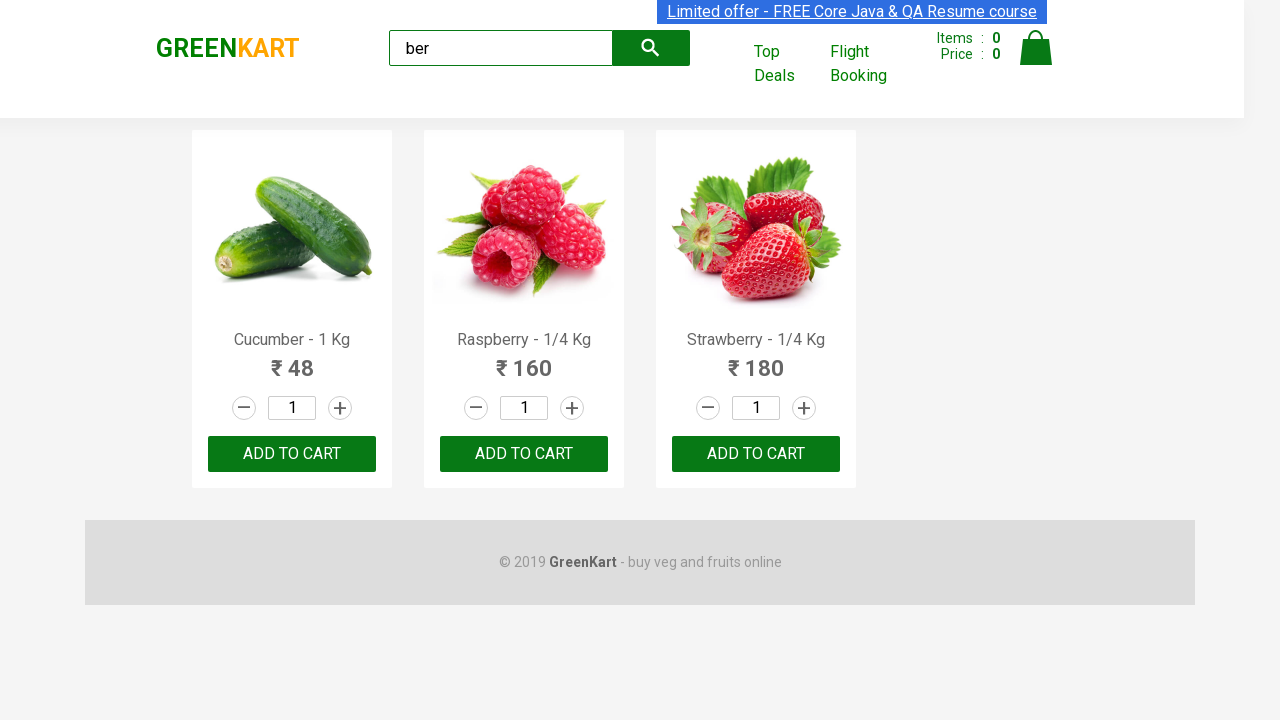

Verified search results are displayed
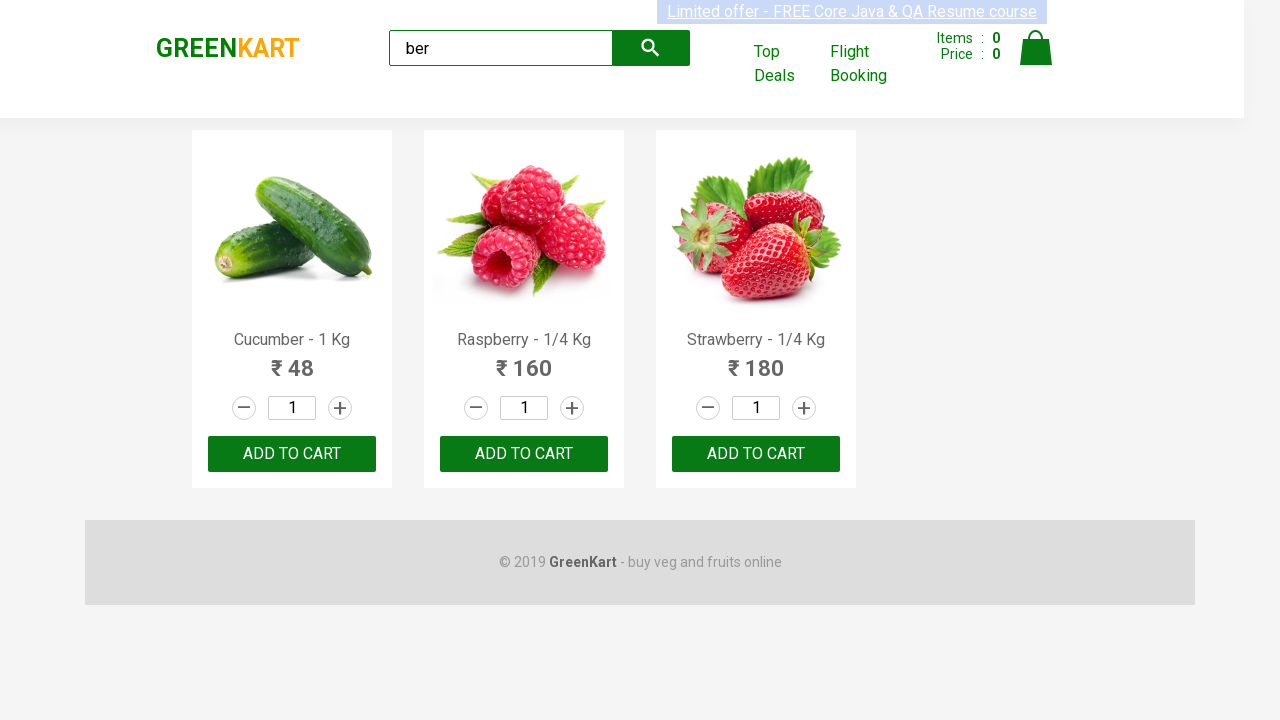

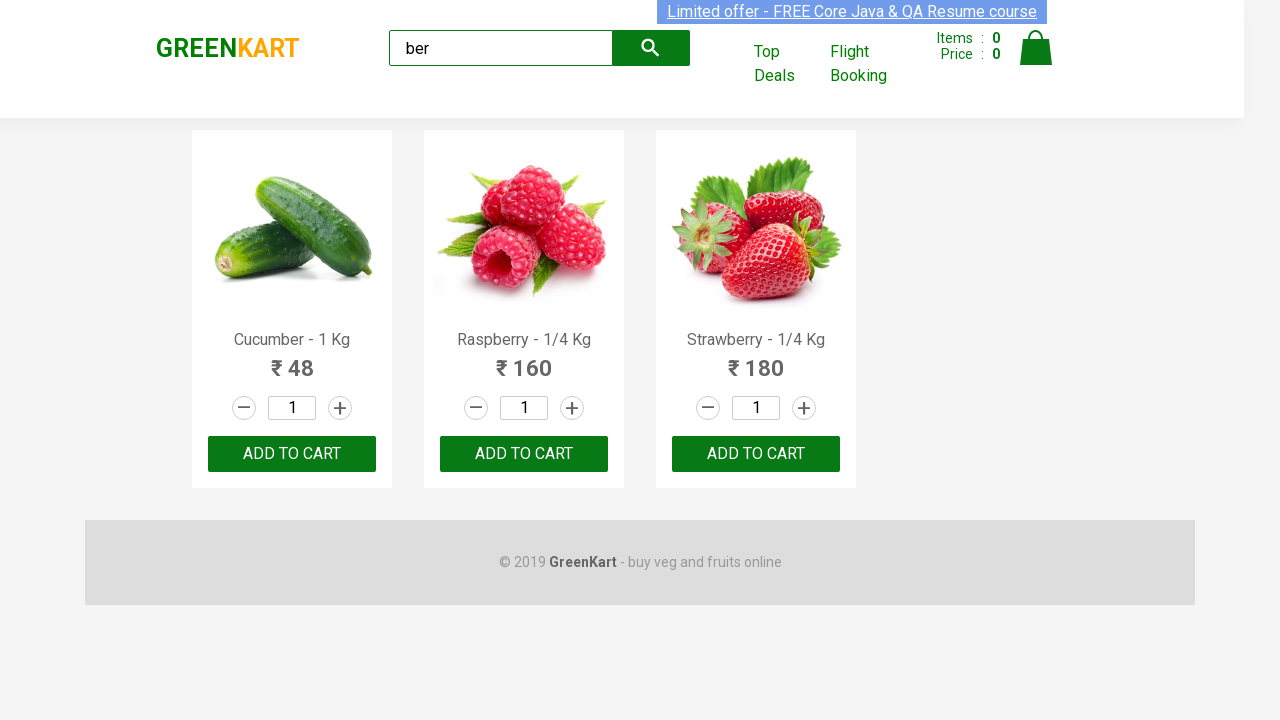